Tests drag and drop functionality within an iframe on the jQuery UI droppable demo page by dragging an element and dropping it onto a target area.

Starting URL: https://jqueryui.com/droppable/

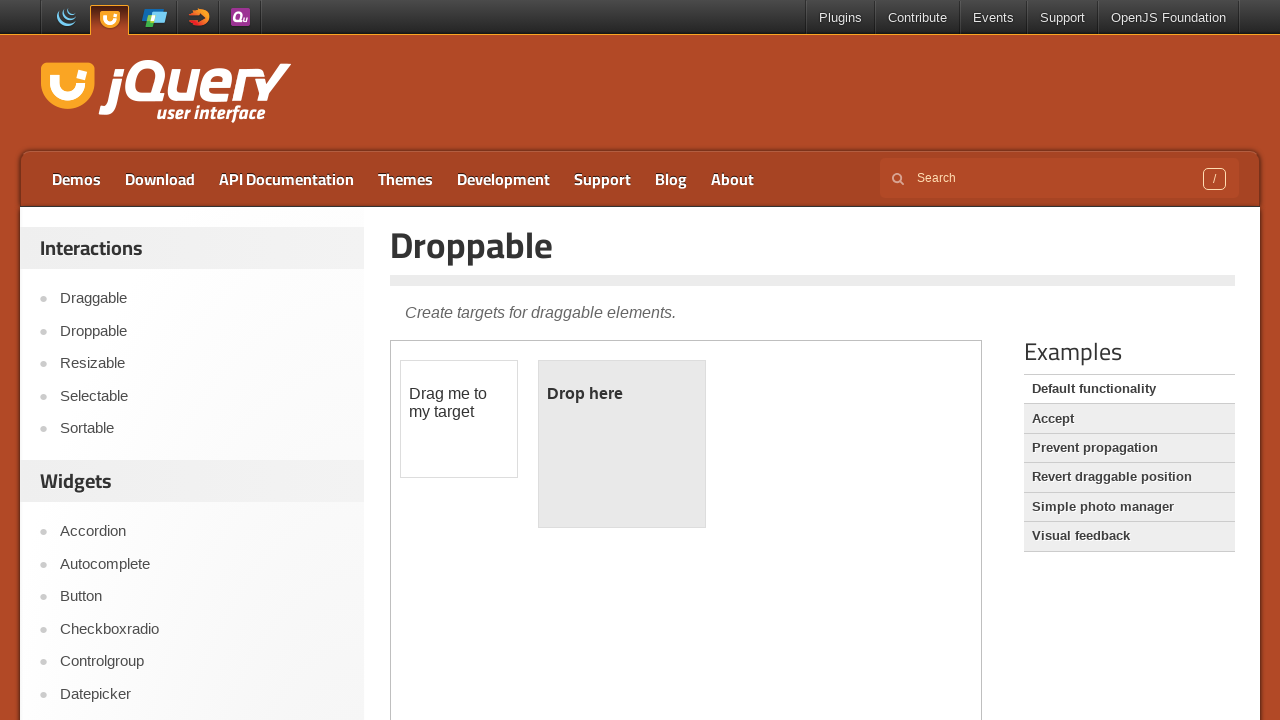

Located the demo iframe
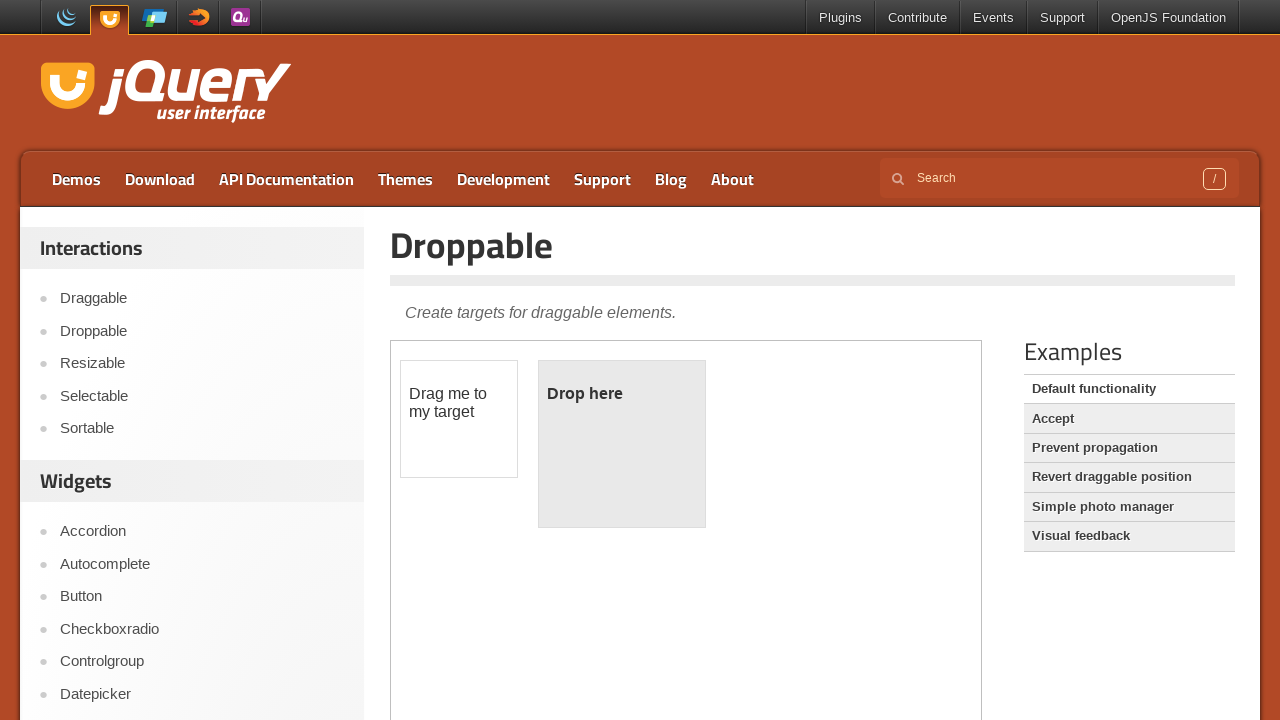

Located the draggable element within the iframe
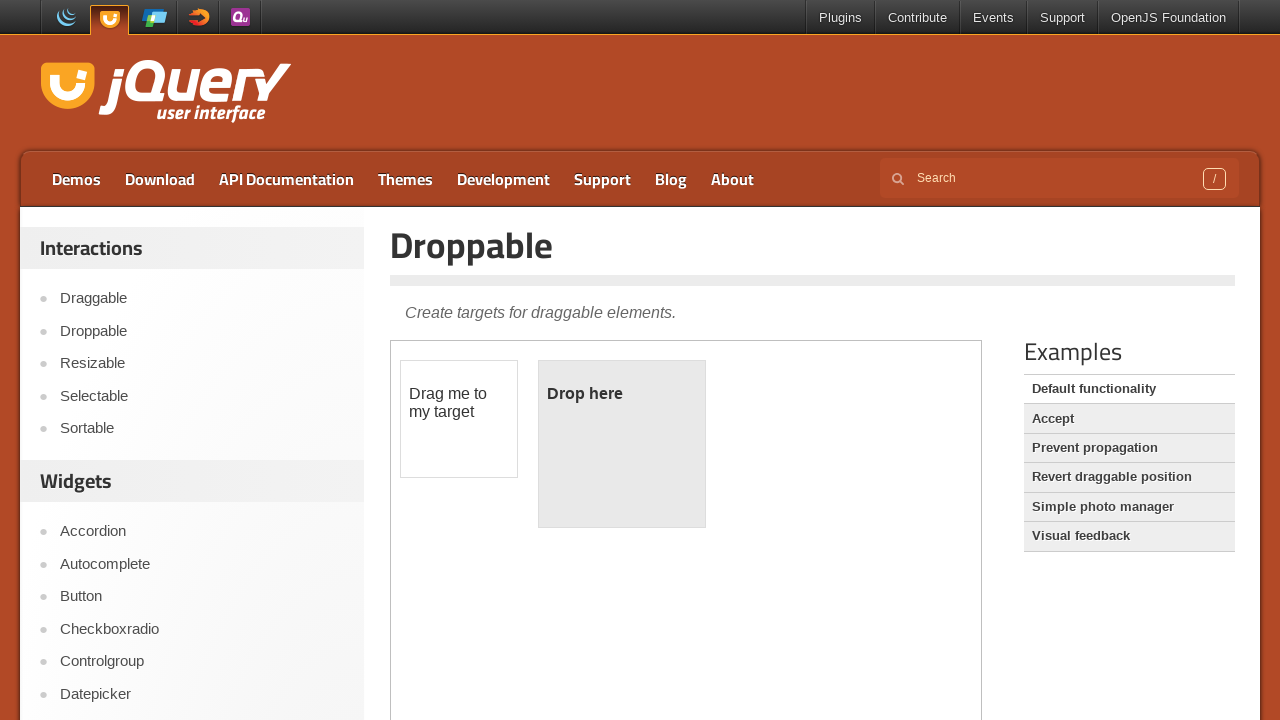

Located the droppable target element within the iframe
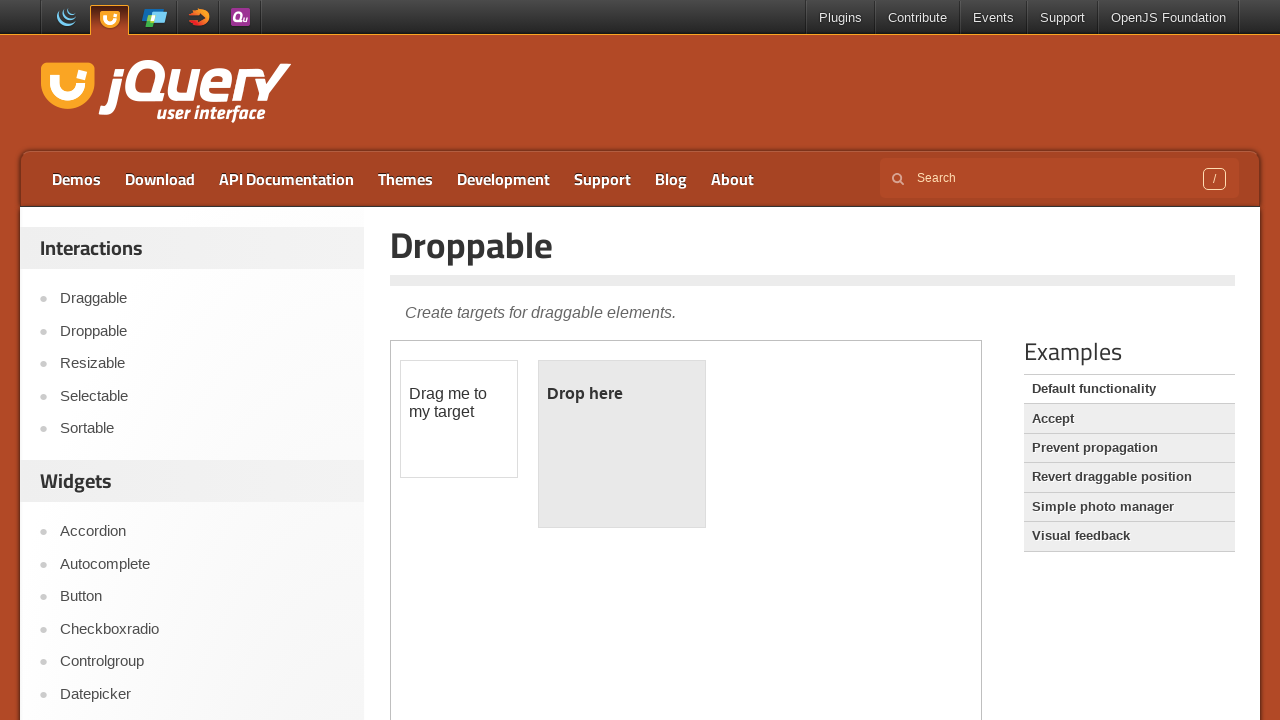

Dragged the draggable element onto the droppable target at (622, 444)
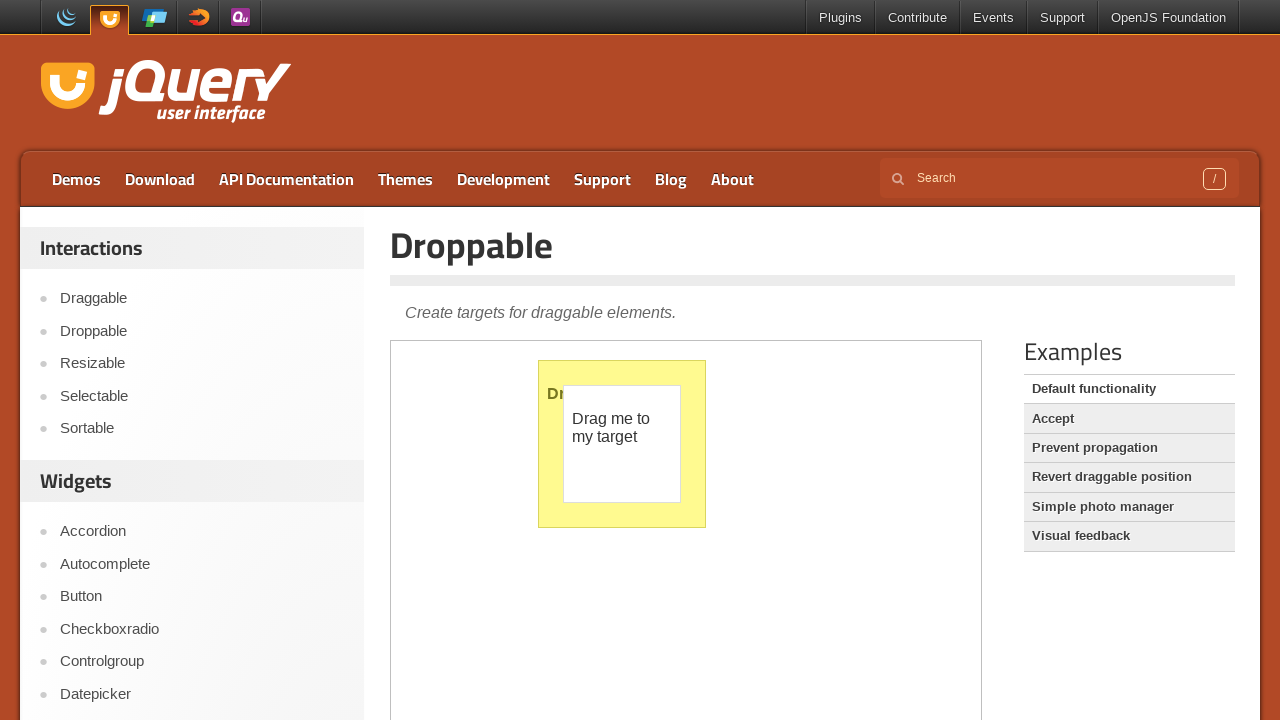

Waited for drag and drop animation to complete
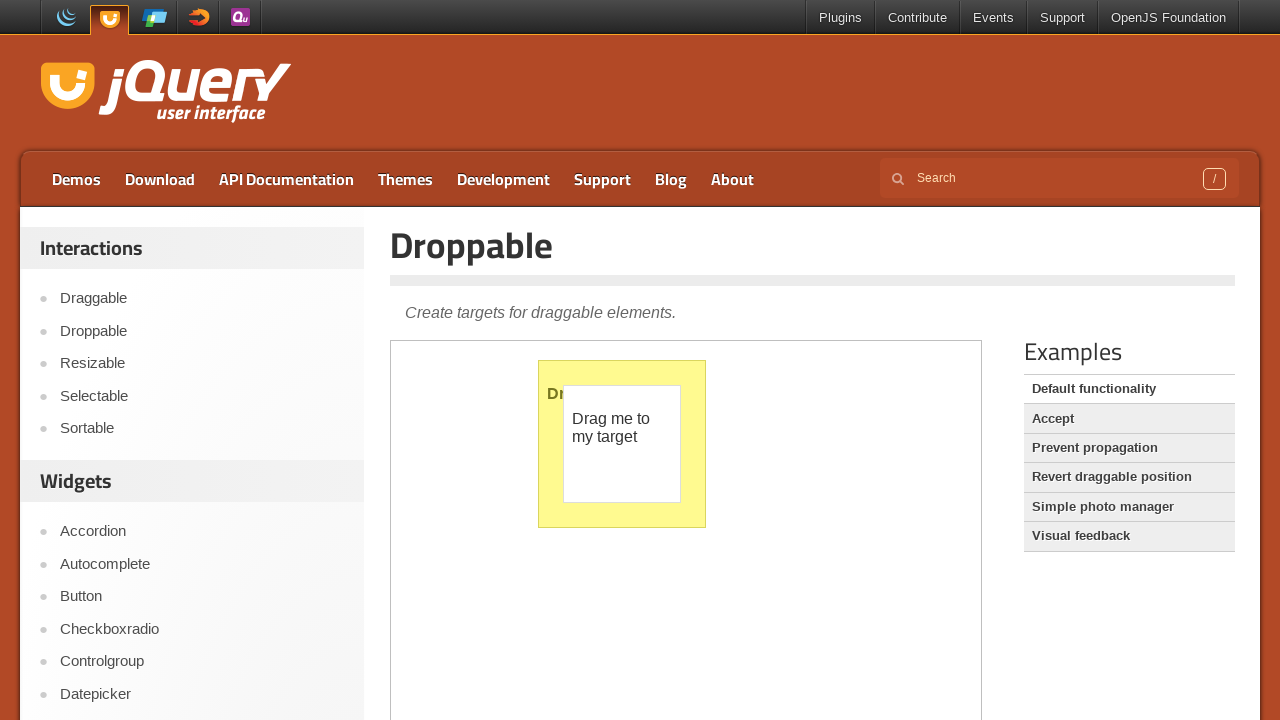

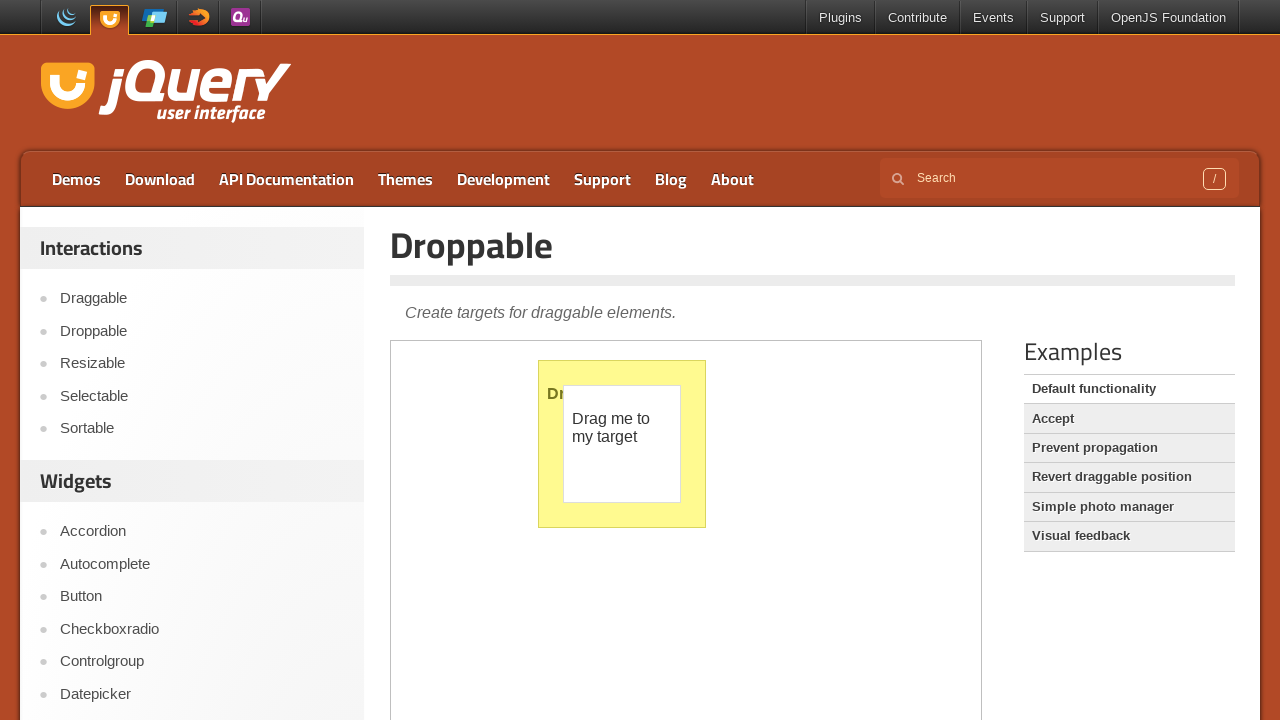